Tests checking the enabled/disabled state of a submit button on a demo page

Starting URL: https://demoapps.qspiders.com/ui/button/buttonDisabled?sublist=4

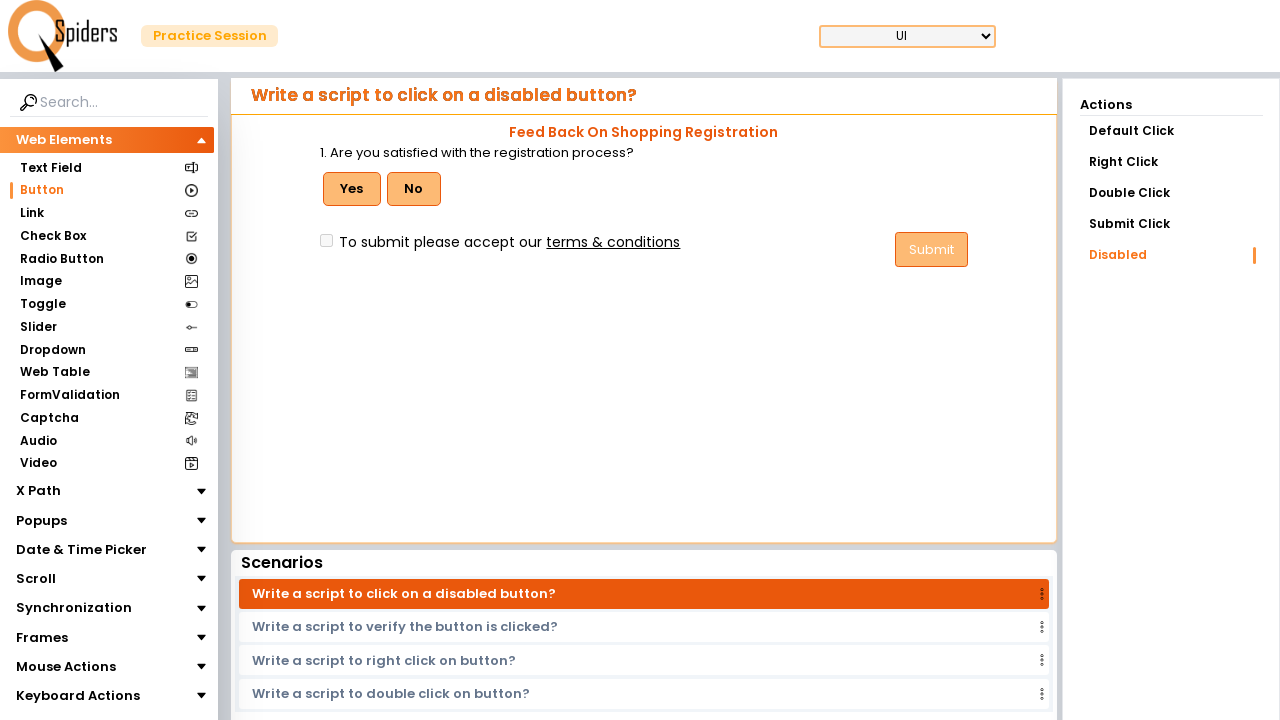

Navigated to button disabled demo page
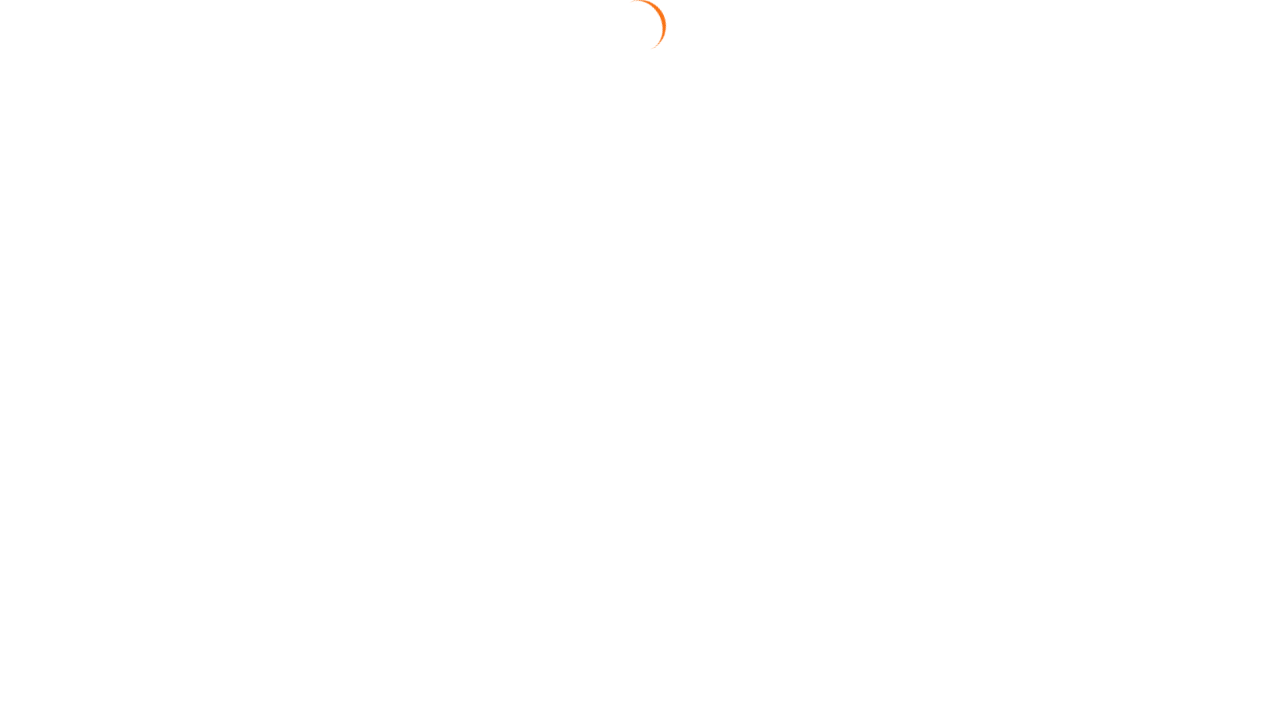

Submit button element loaded and is visible
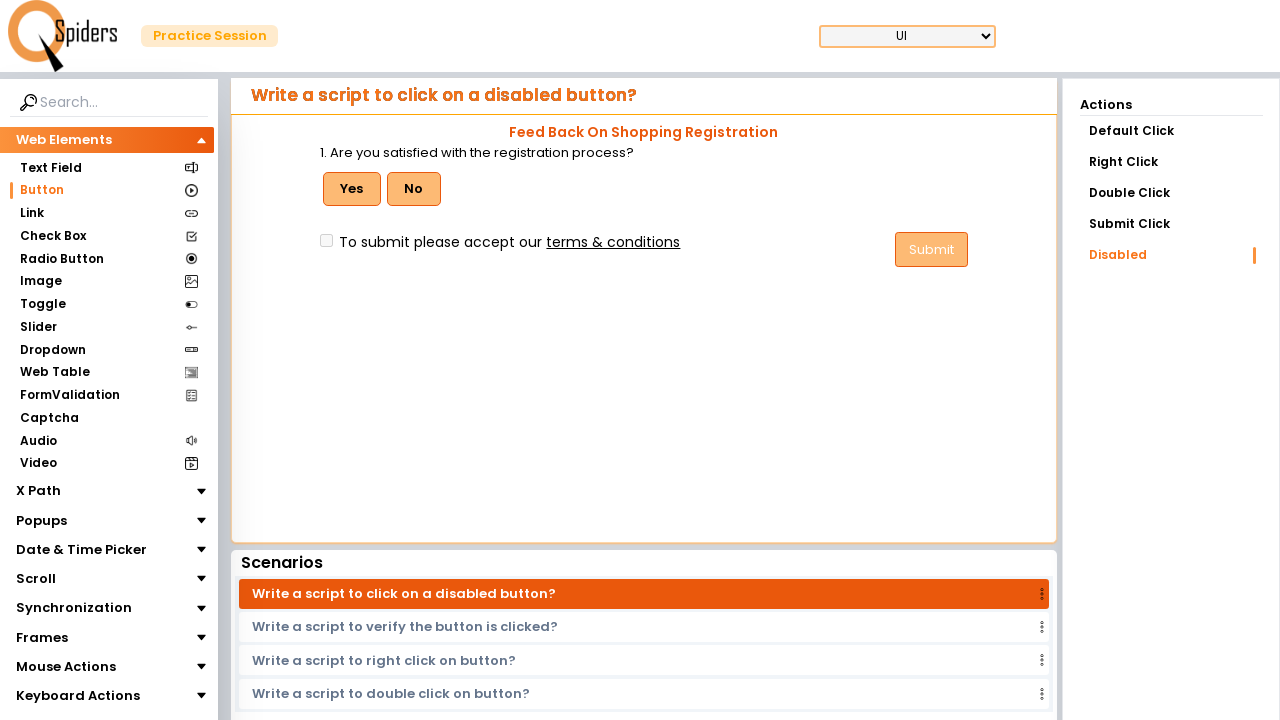

Checked submit button enabled state: True
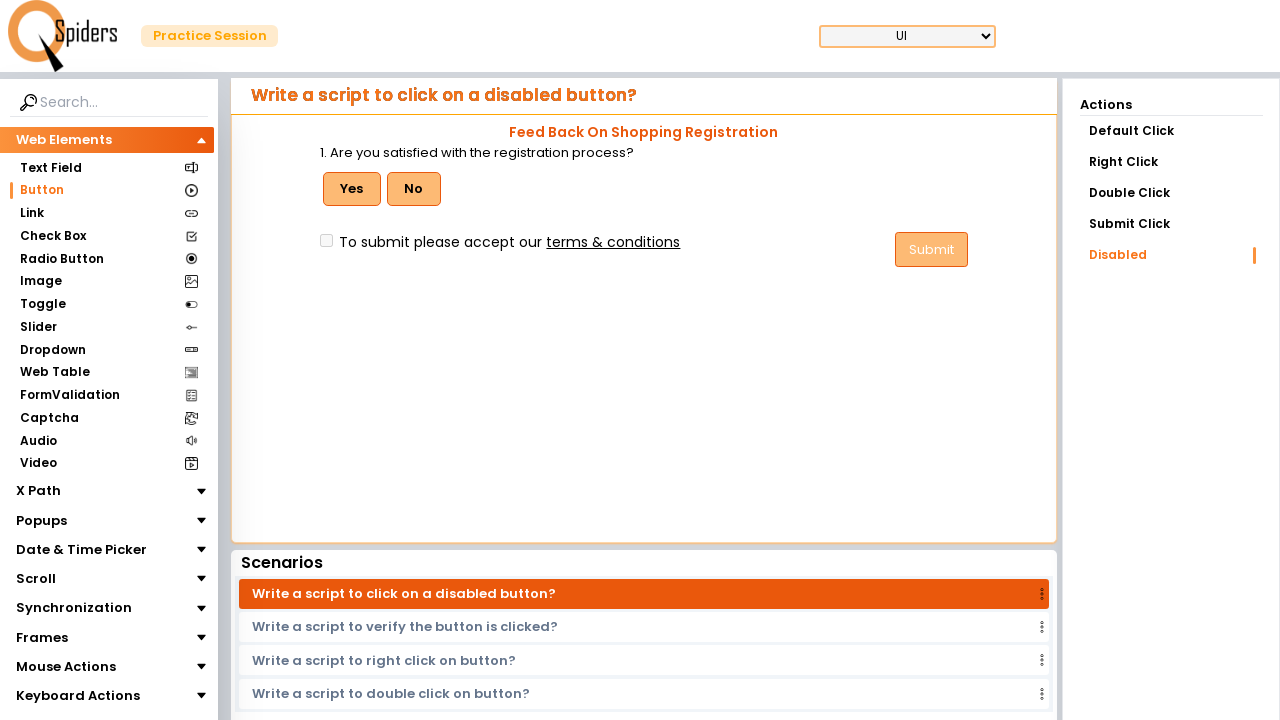

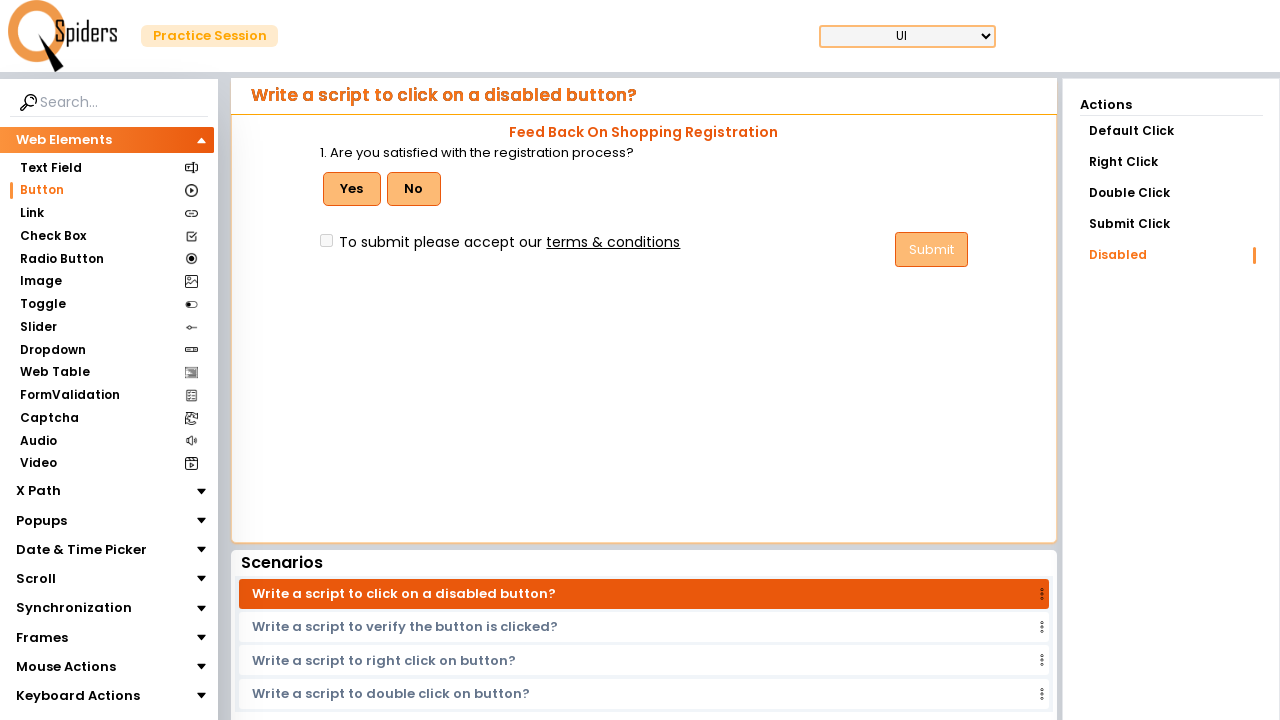